Tests navigation to the "mina böcker" (my books) section by clicking the button and verifying the empty state message is displayed

Starting URL: https://tap-ht24-testverktyg.github.io/exam-template/

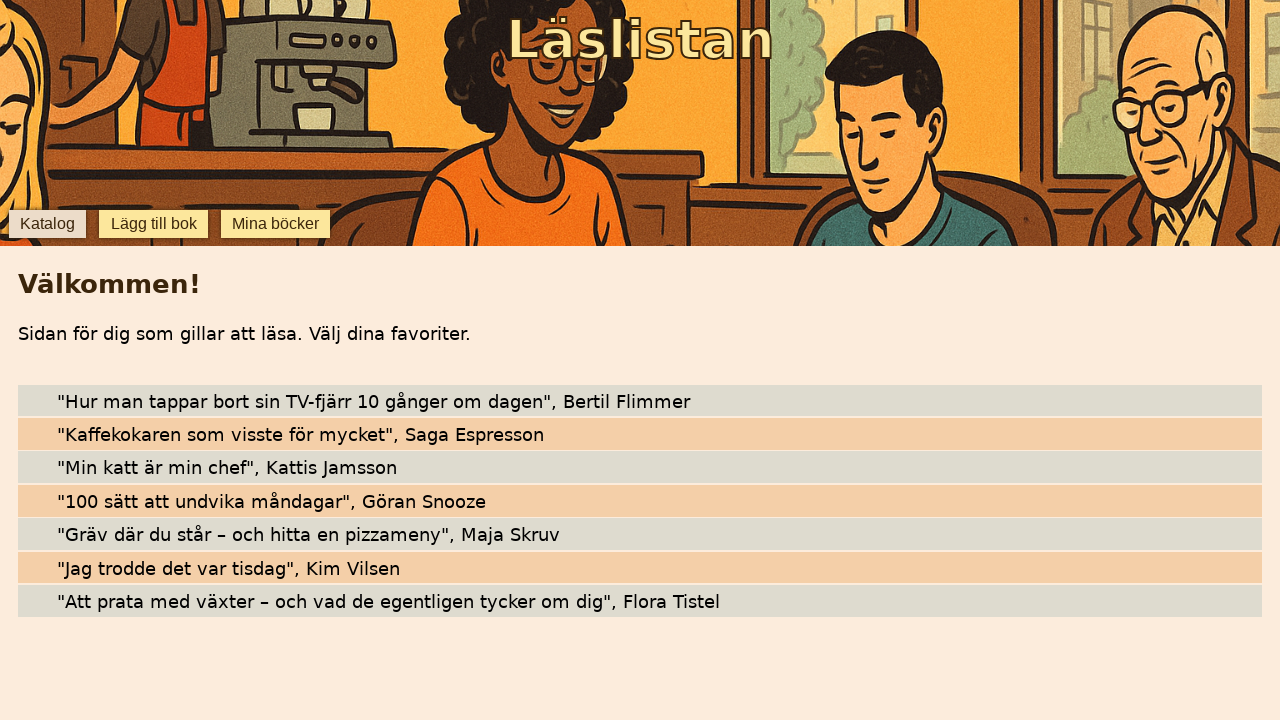

Clicked 'mina böcker' (my books) button at (276, 224) on internal:role=button[name="mina böcker"i]
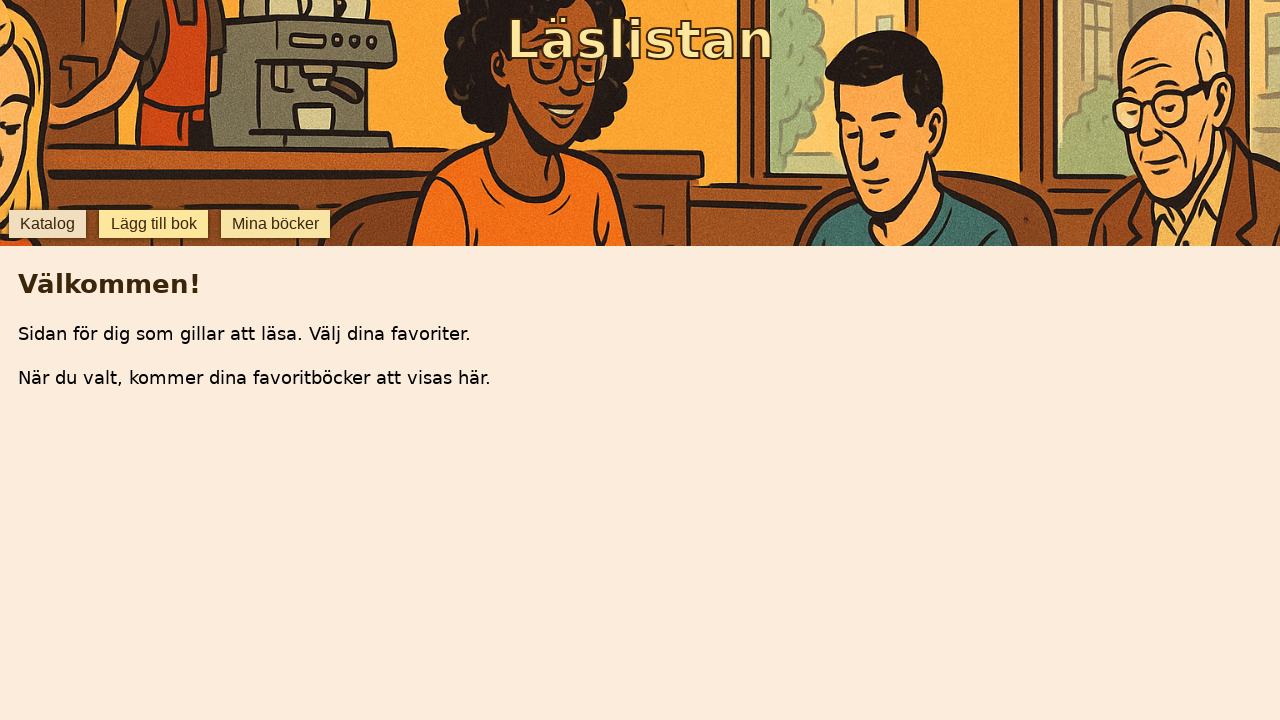

Verified empty state message is visible in mina böcker section
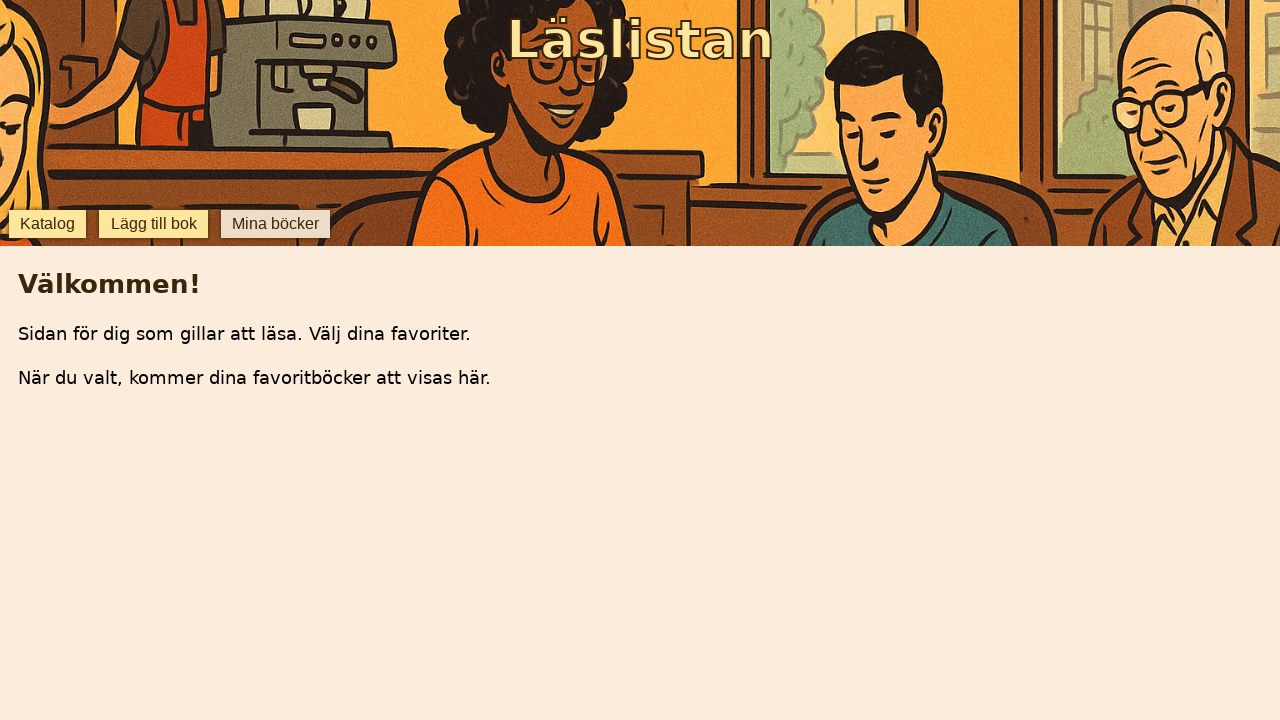

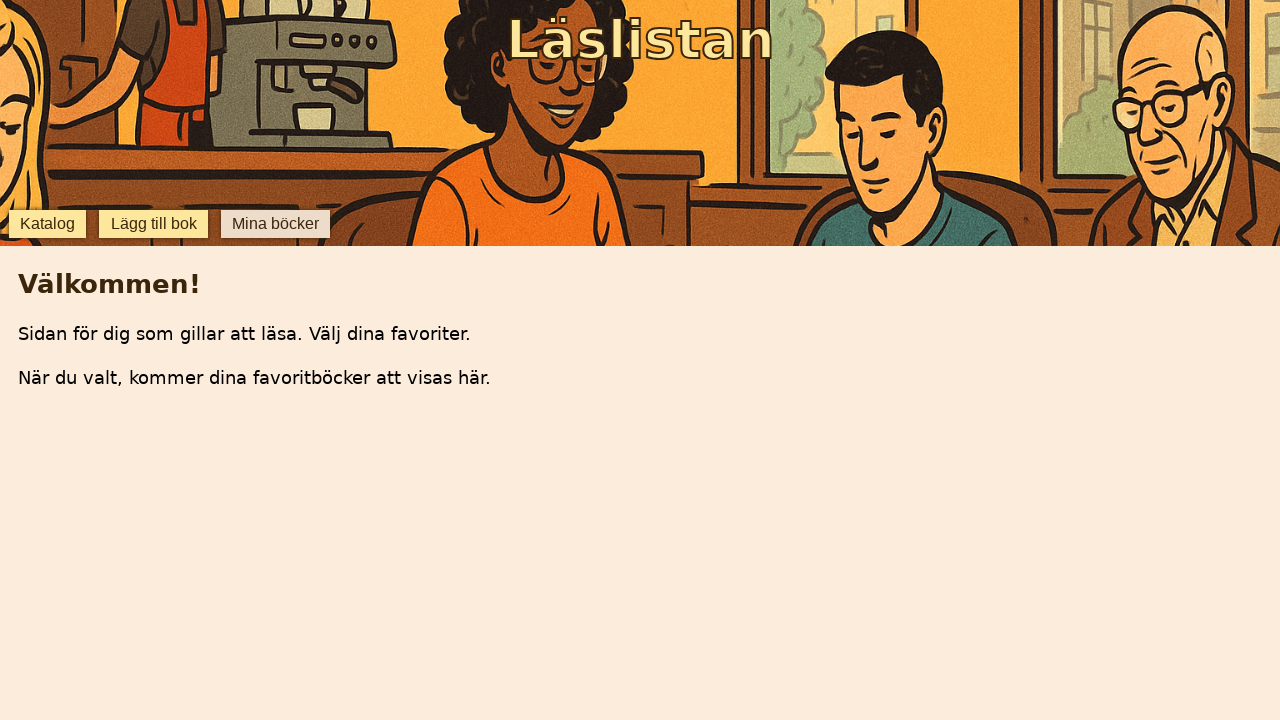